Tests alert handling by entering a name, triggering an alert, and accepting it

Starting URL: https://rahulshettyacademy.com/AutomationPractice/

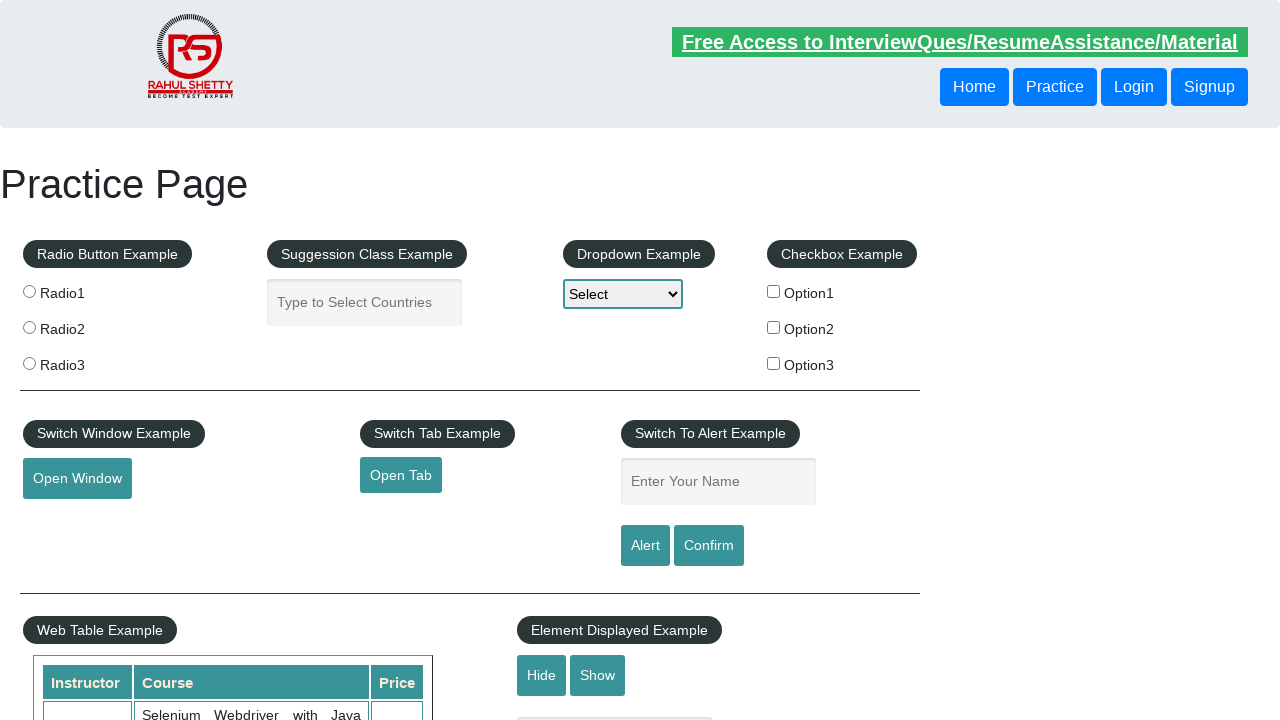

Filled name field with 'Rehan' on #name
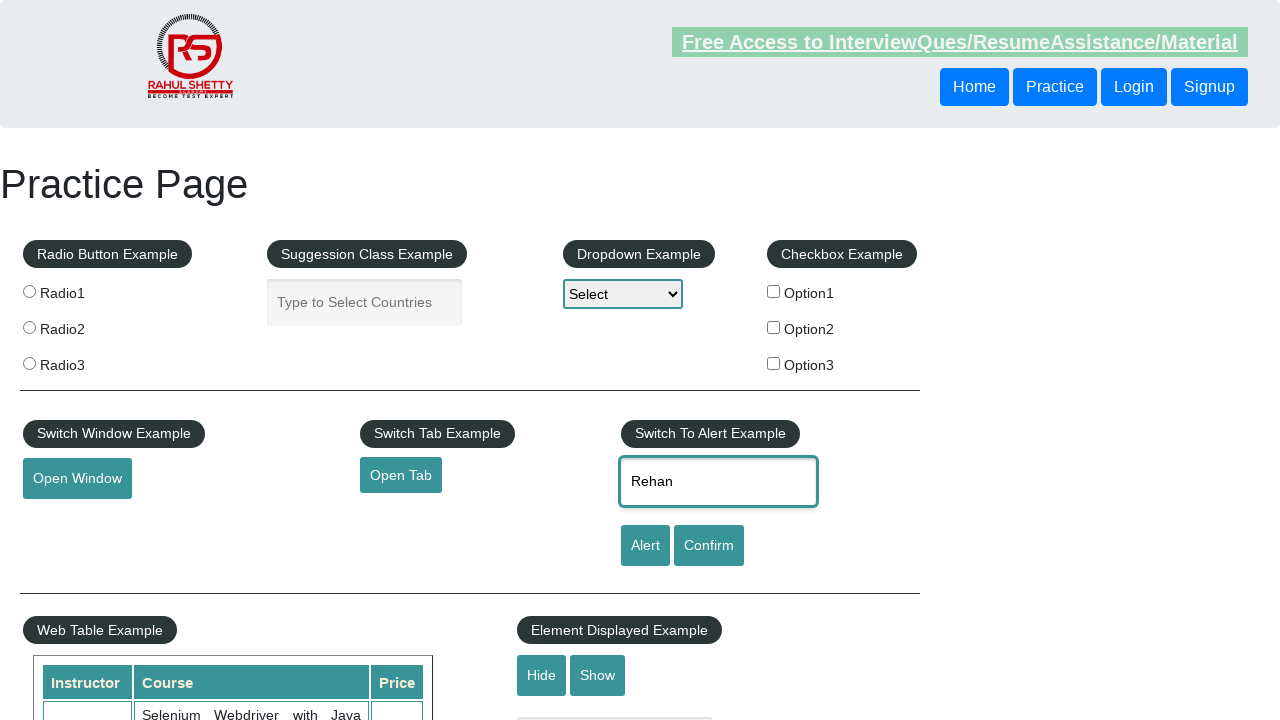

Set up dialog handler to accept alerts
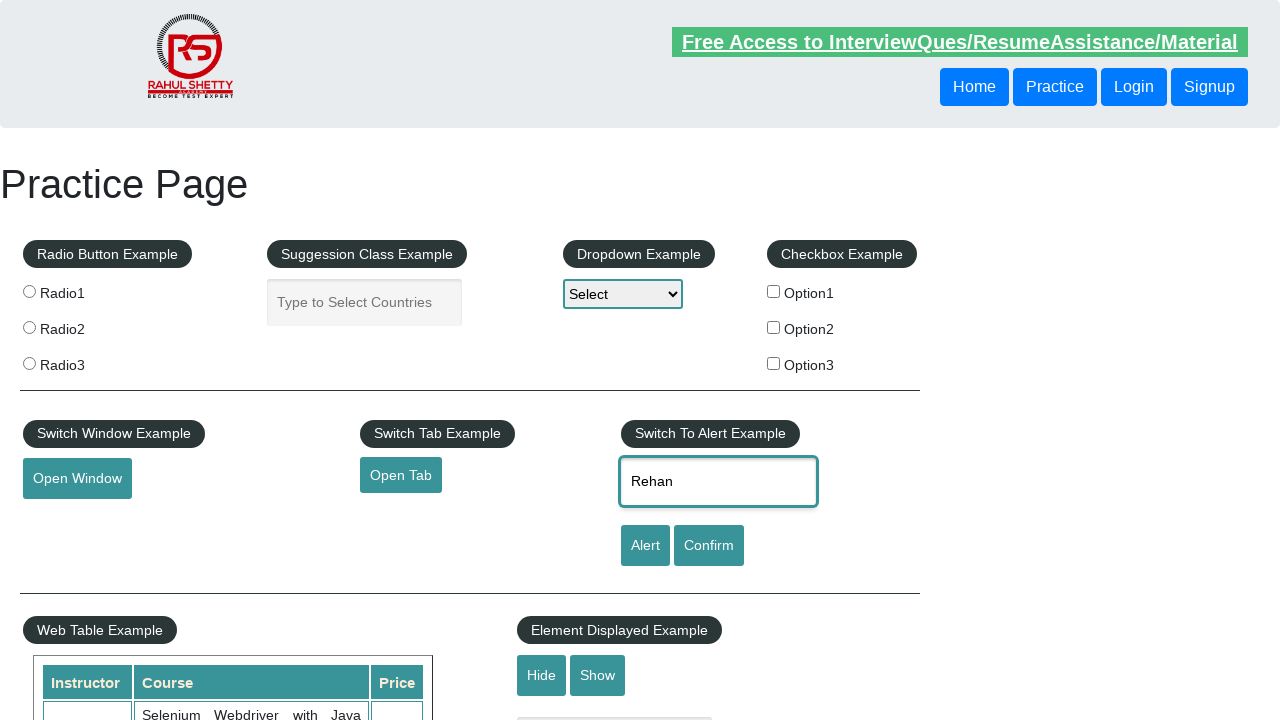

Clicked button to trigger alert at (709, 546) on input[onclick*='displayConfirm']
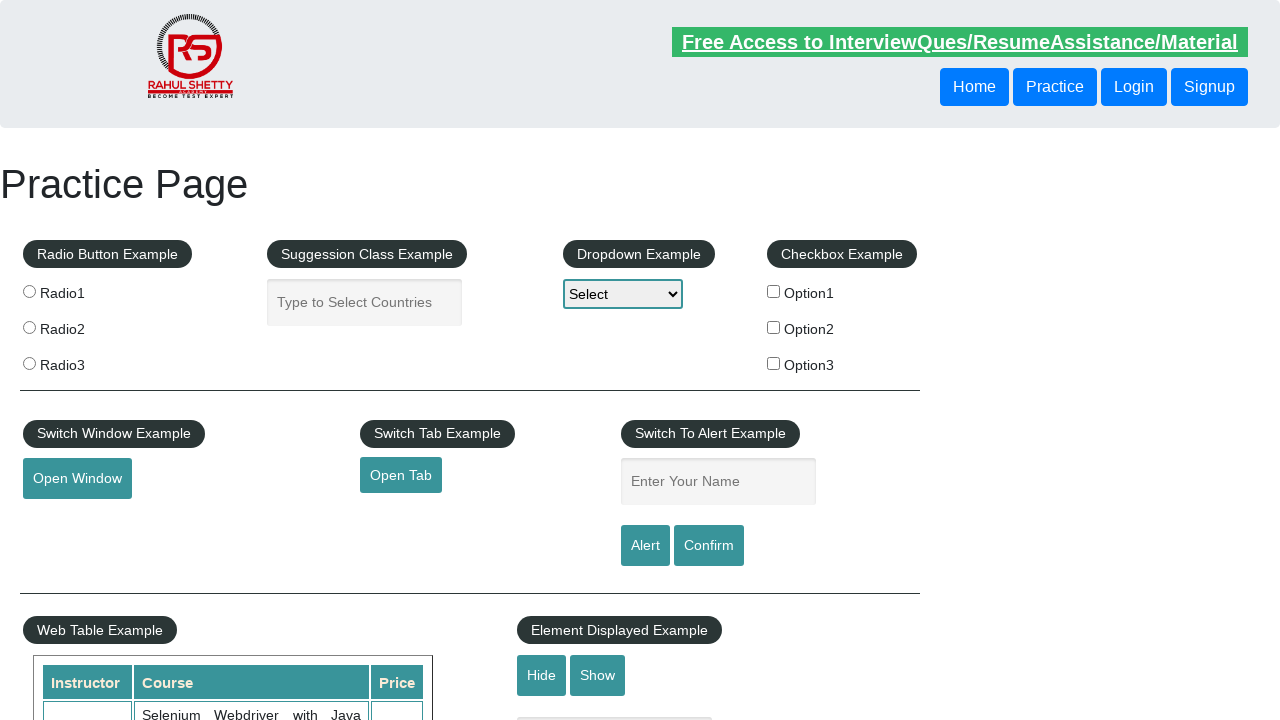

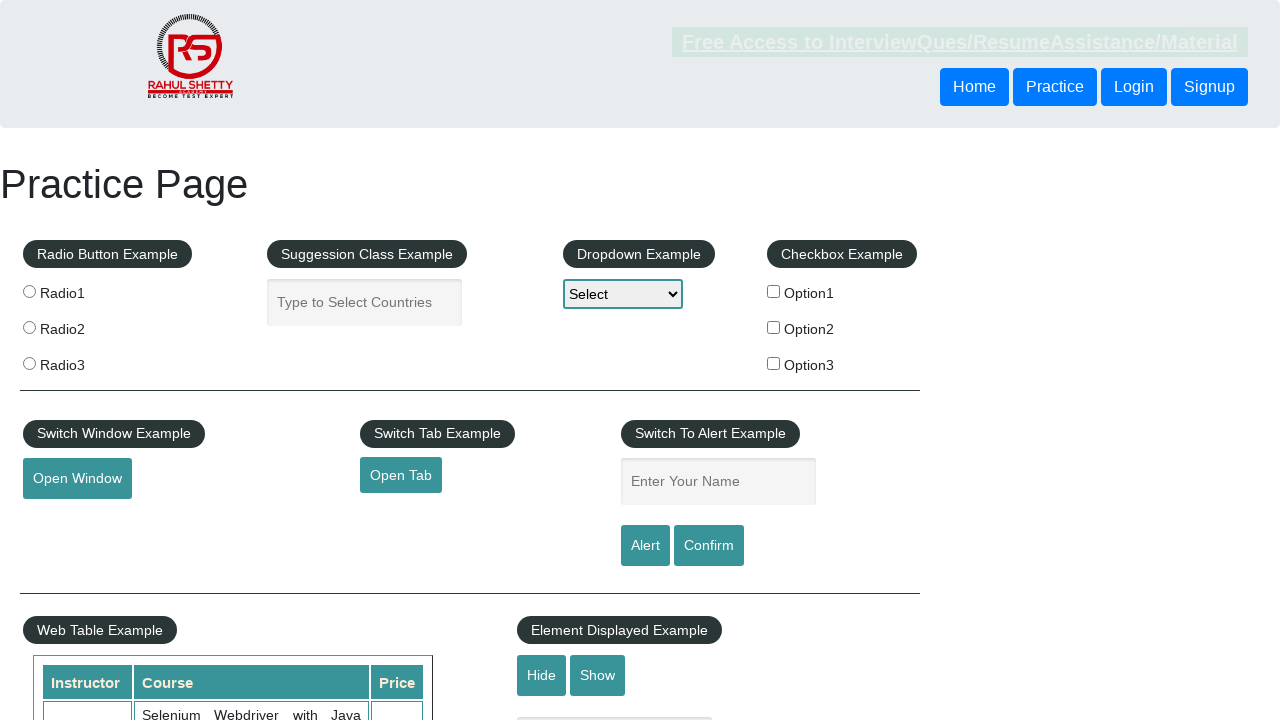